Navigates to a Taiwanese real estate listing page, waits for property listings to load, and scrolls to ensure all content is rendered.

Starting URL: https://www.sinyi.com.tw/buy/list/Taichung-city/default-desc/1

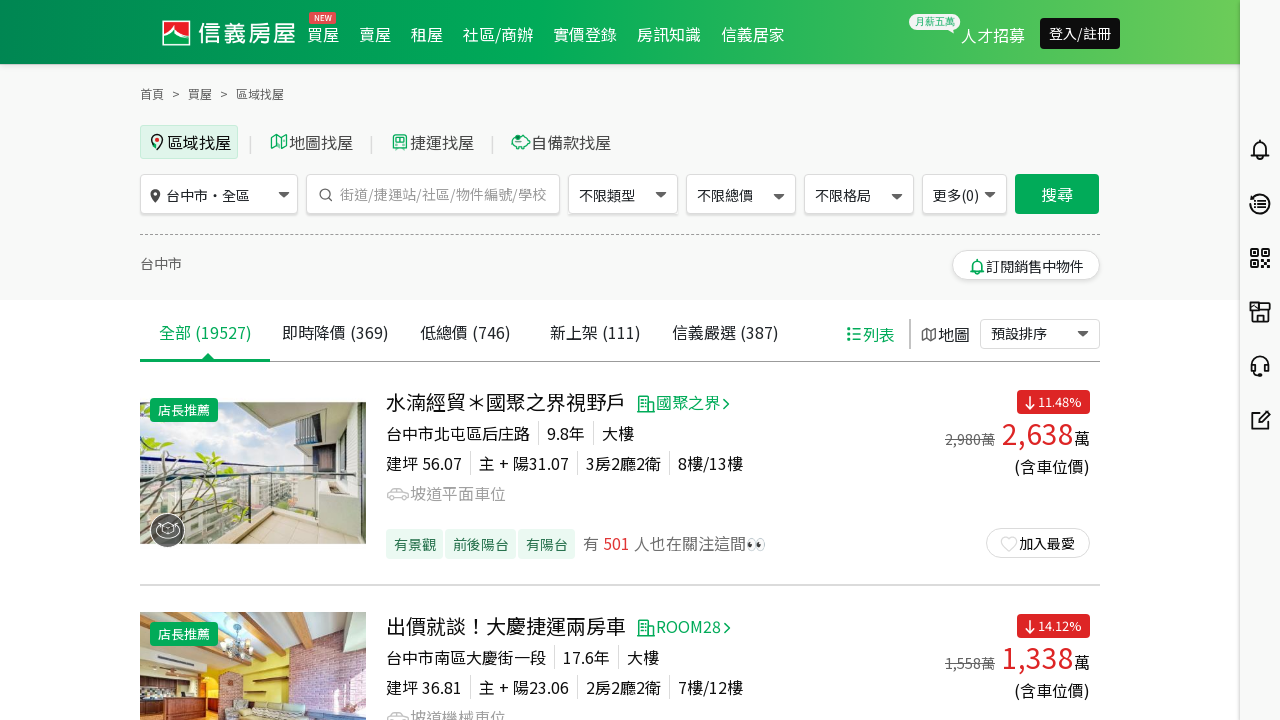

Property listings loaded on the page
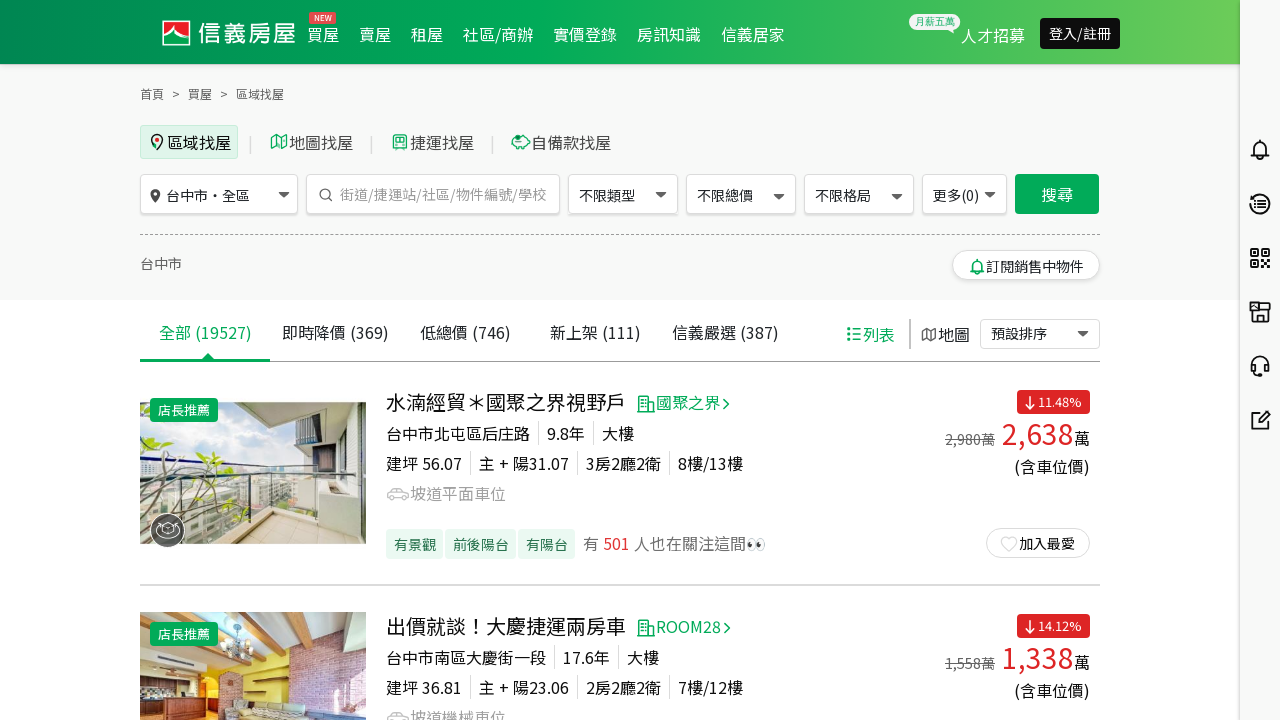

Scrolled to bottom of page to render all content
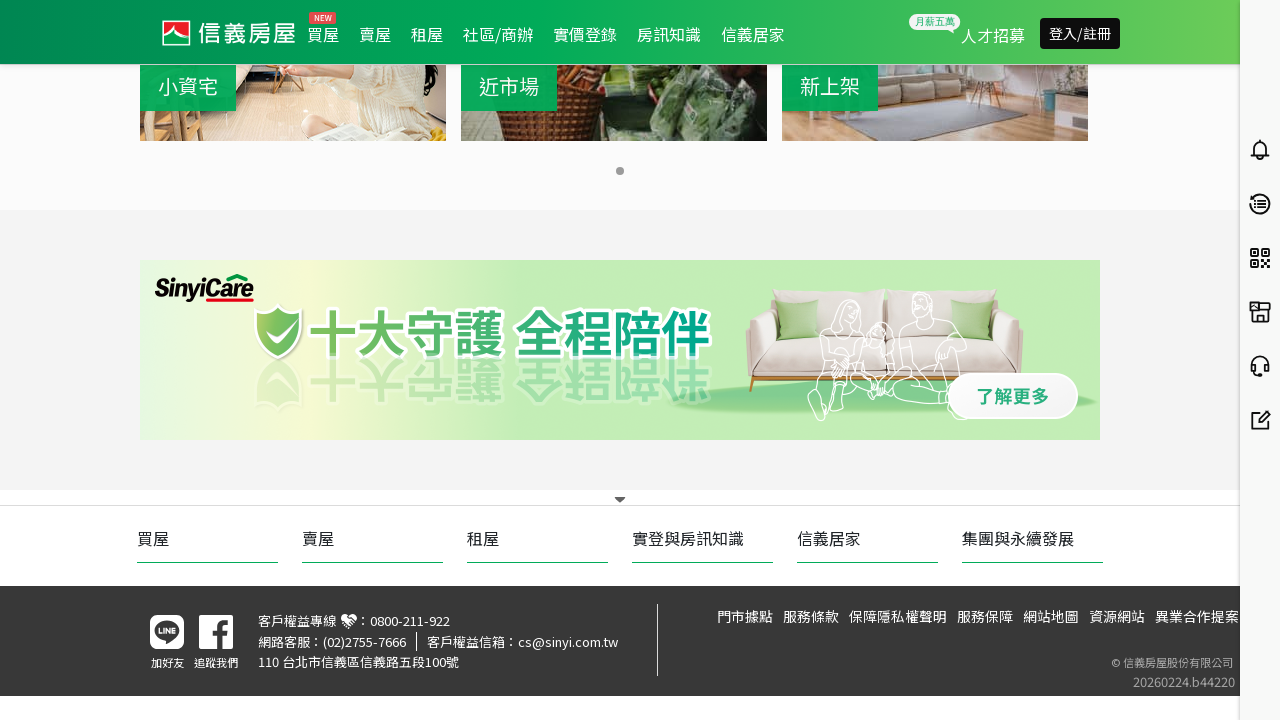

Waited 2 seconds for content to settle after scroll
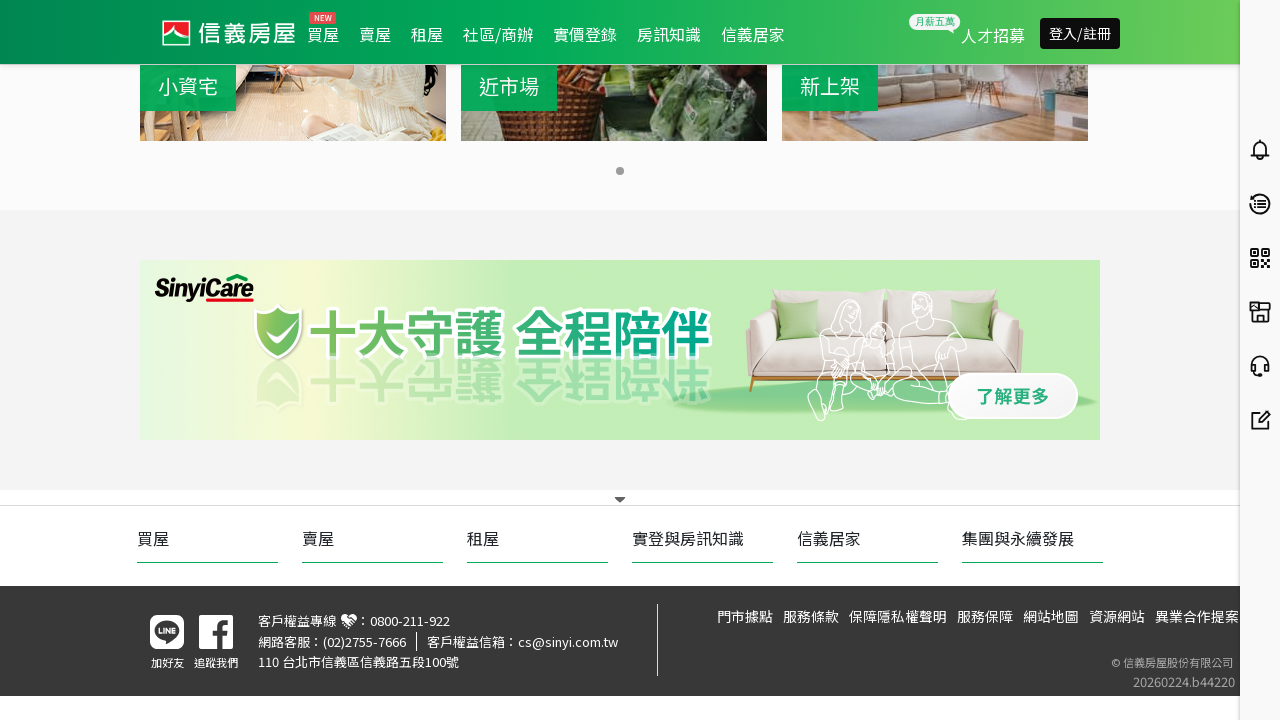

Property item details are now visible on the page
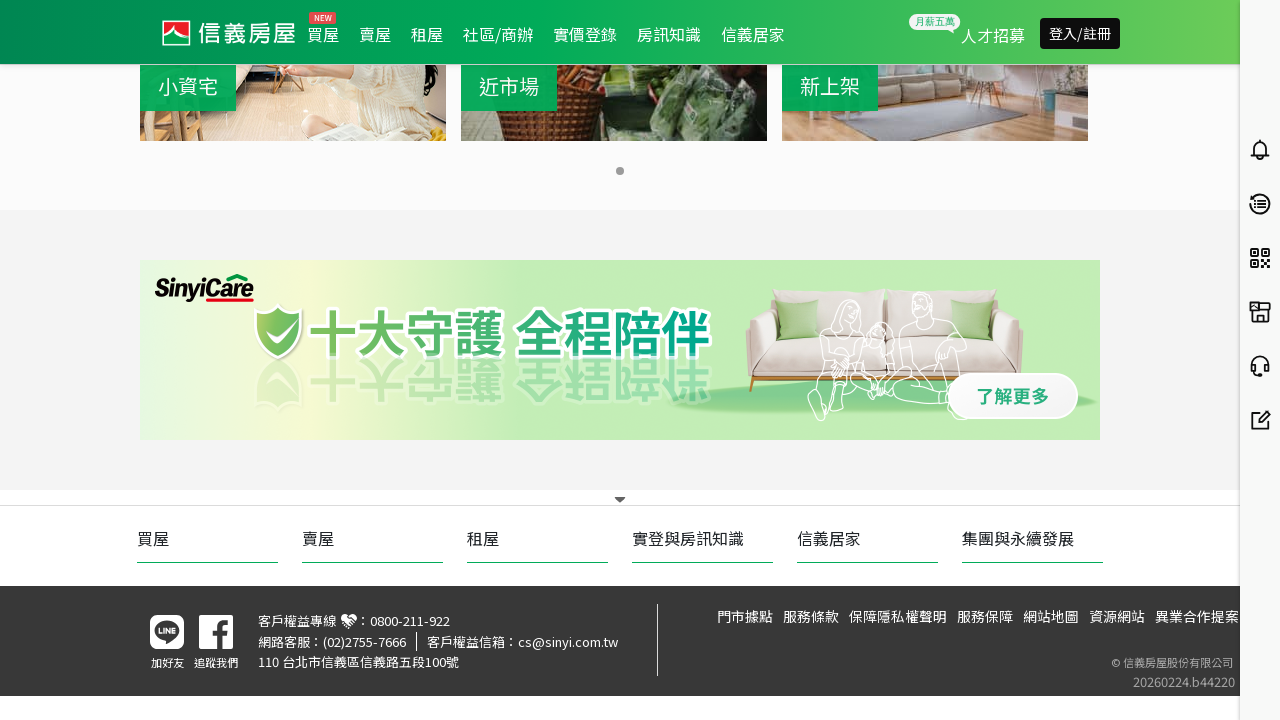

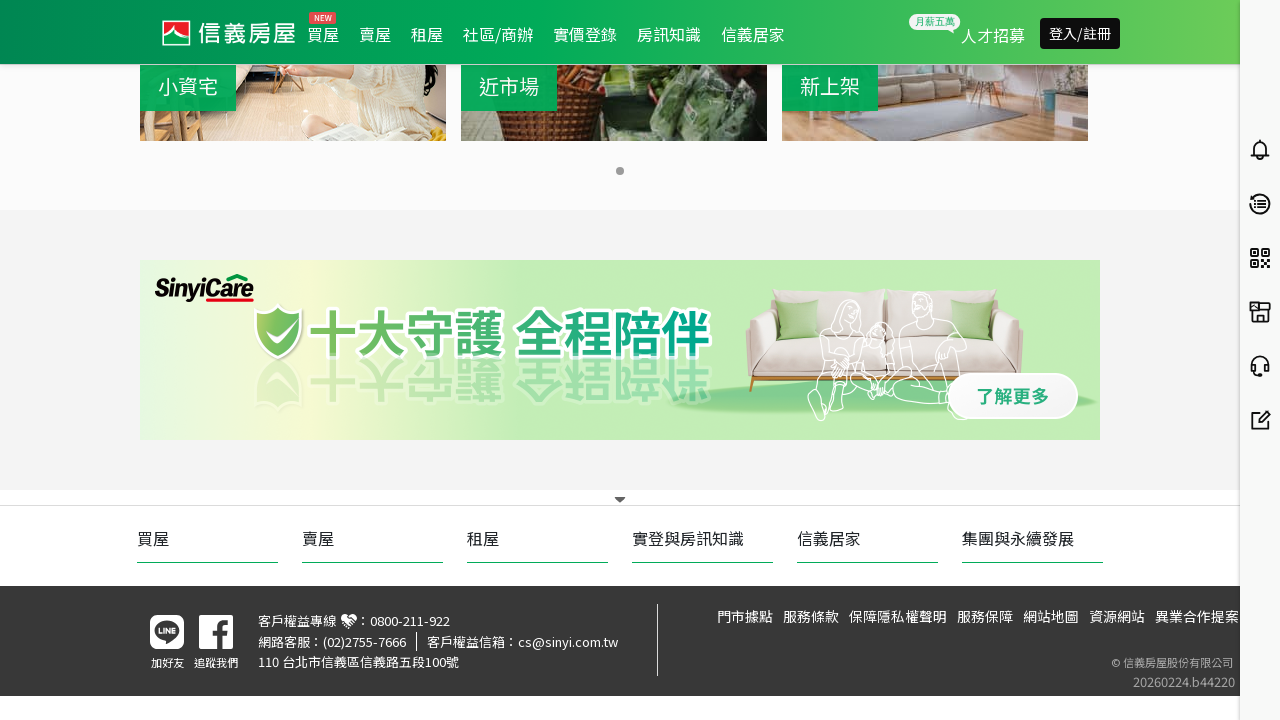